Tests drag and drop functionality by dragging an element and dropping it onto a target element within an iframe

Starting URL: https://jqueryui.com/droppable/

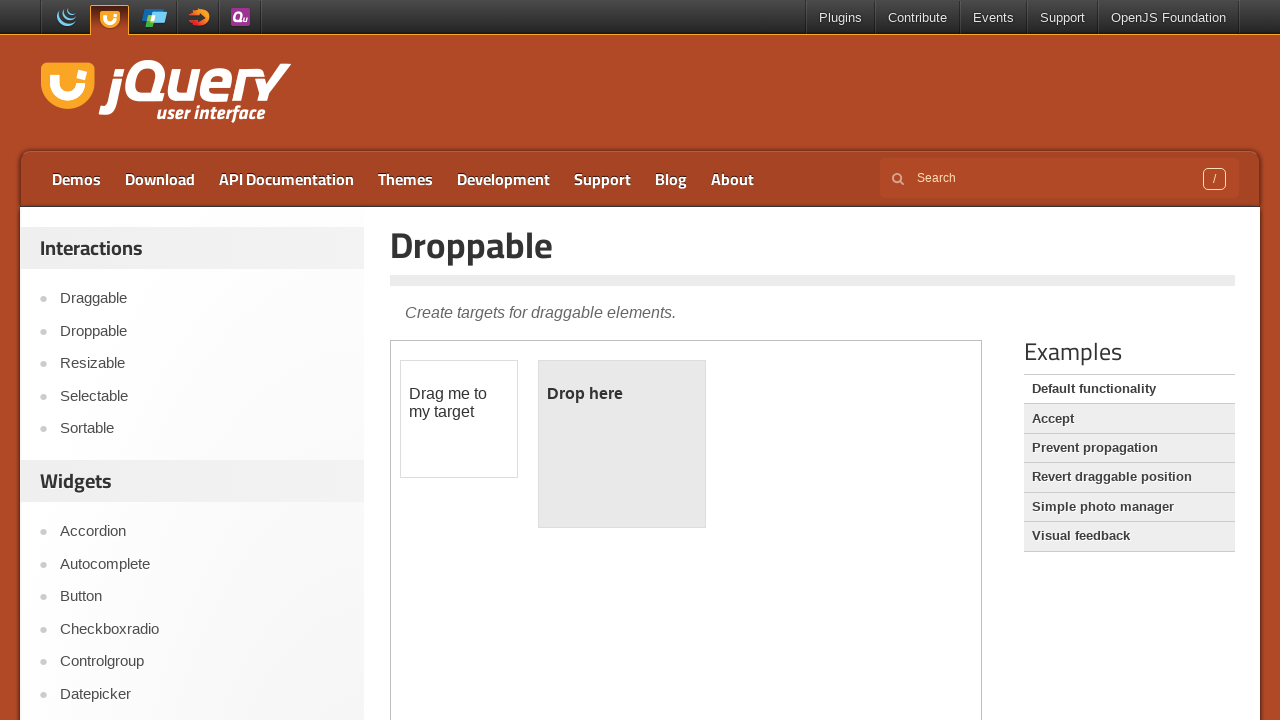

Located the iframe containing the drag and drop demo
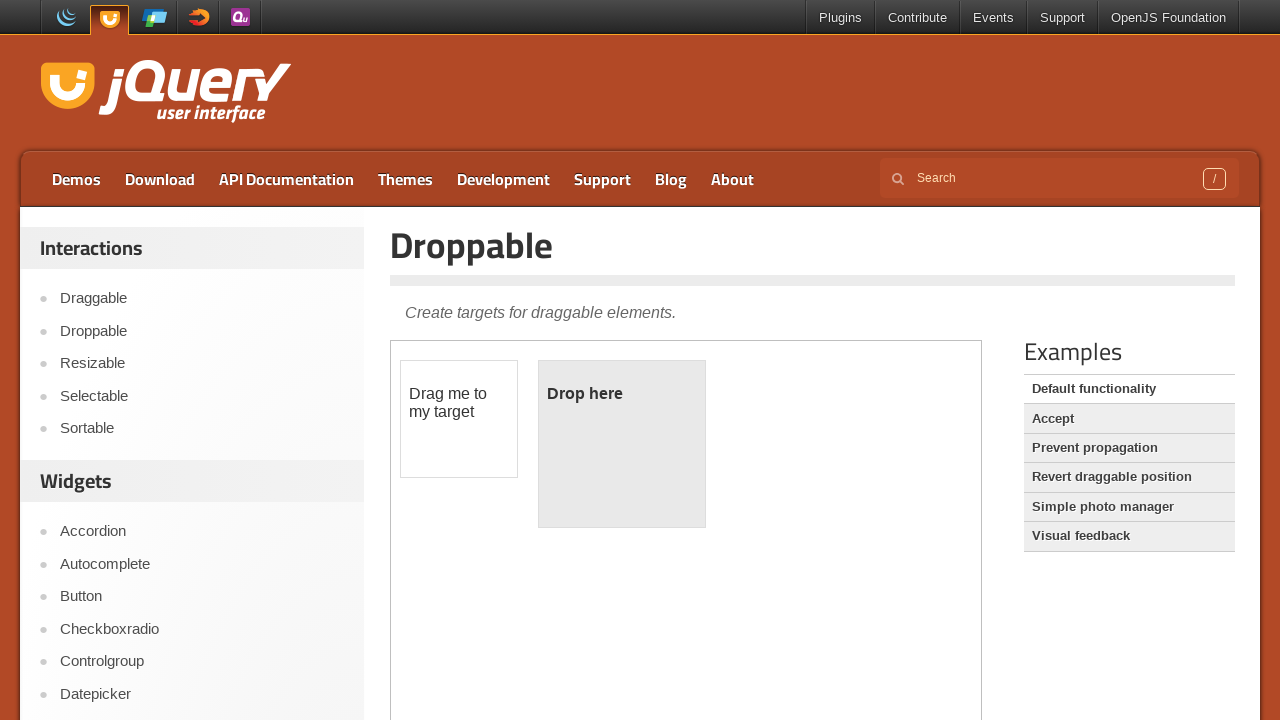

Located the draggable element with id 'draggable'
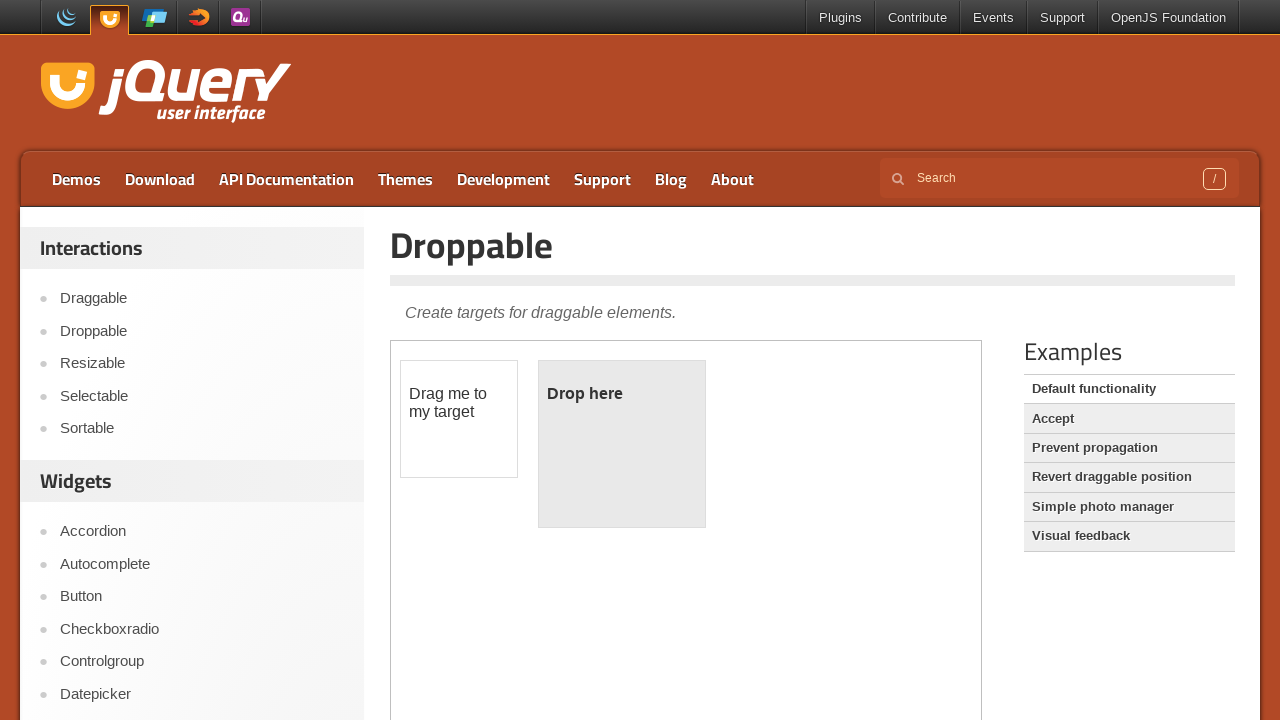

Located the droppable target element with id 'droppable'
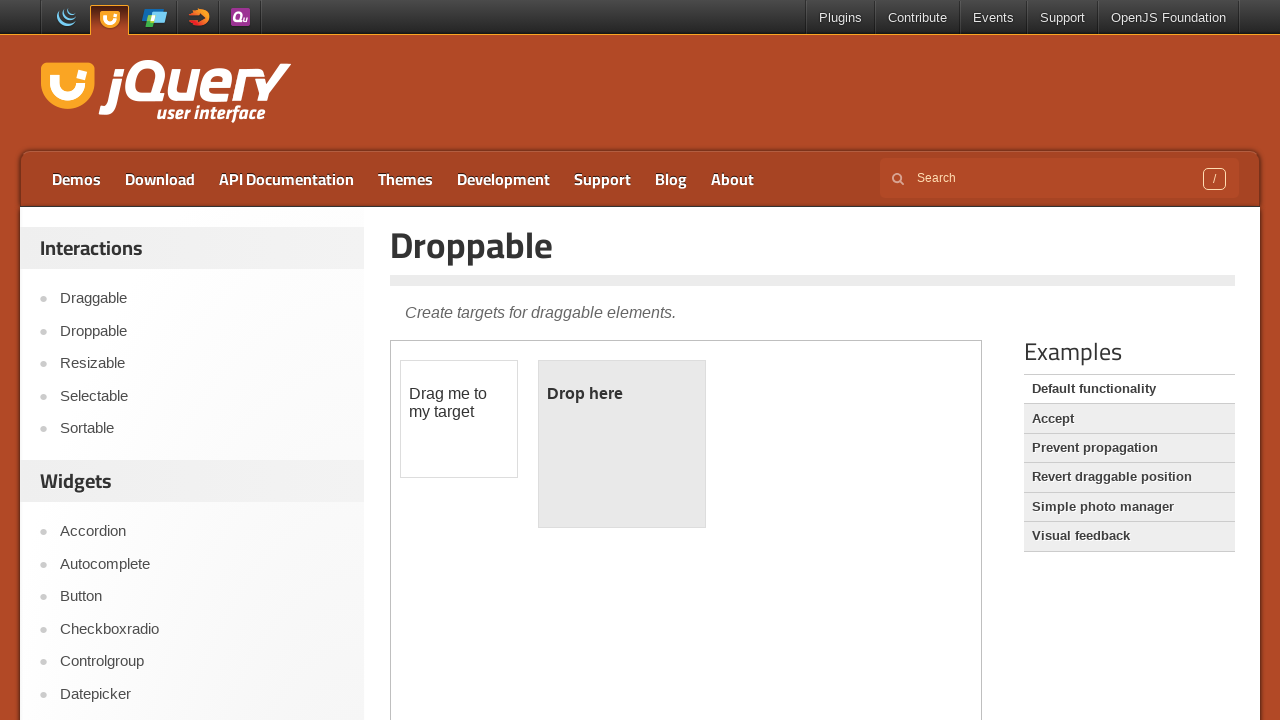

Dragged the draggable element and dropped it onto the droppable target at (622, 444)
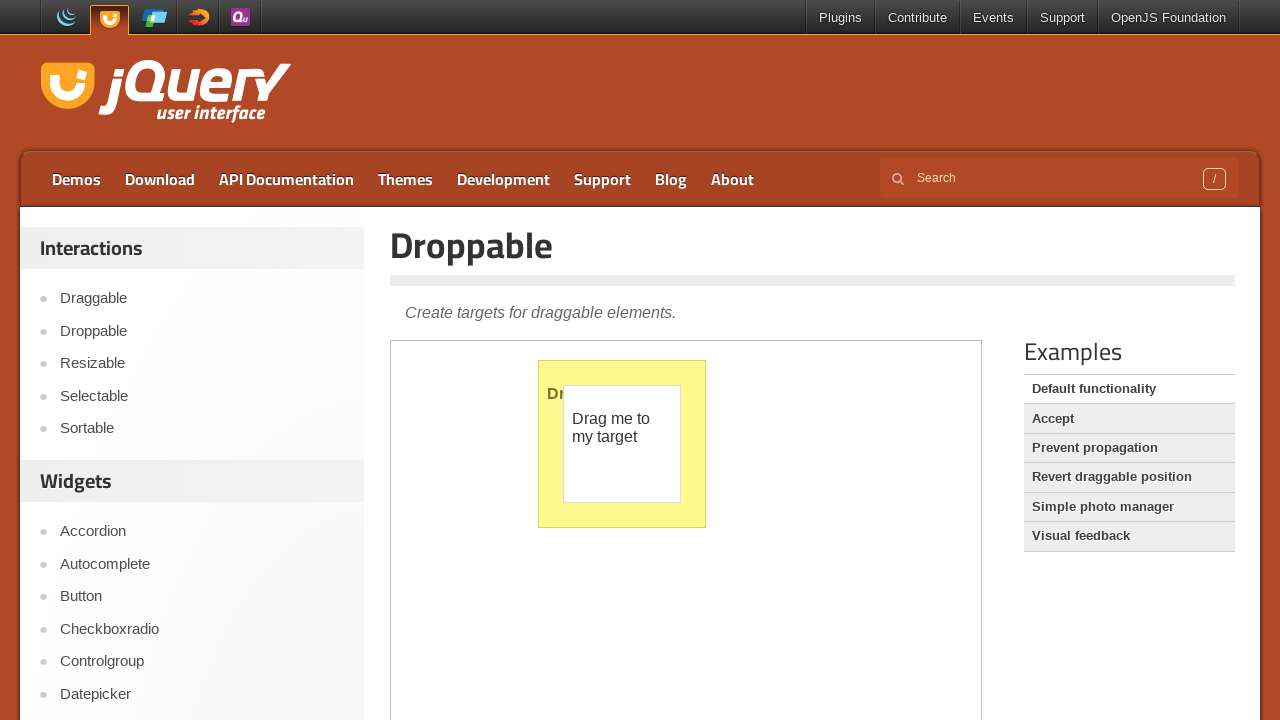

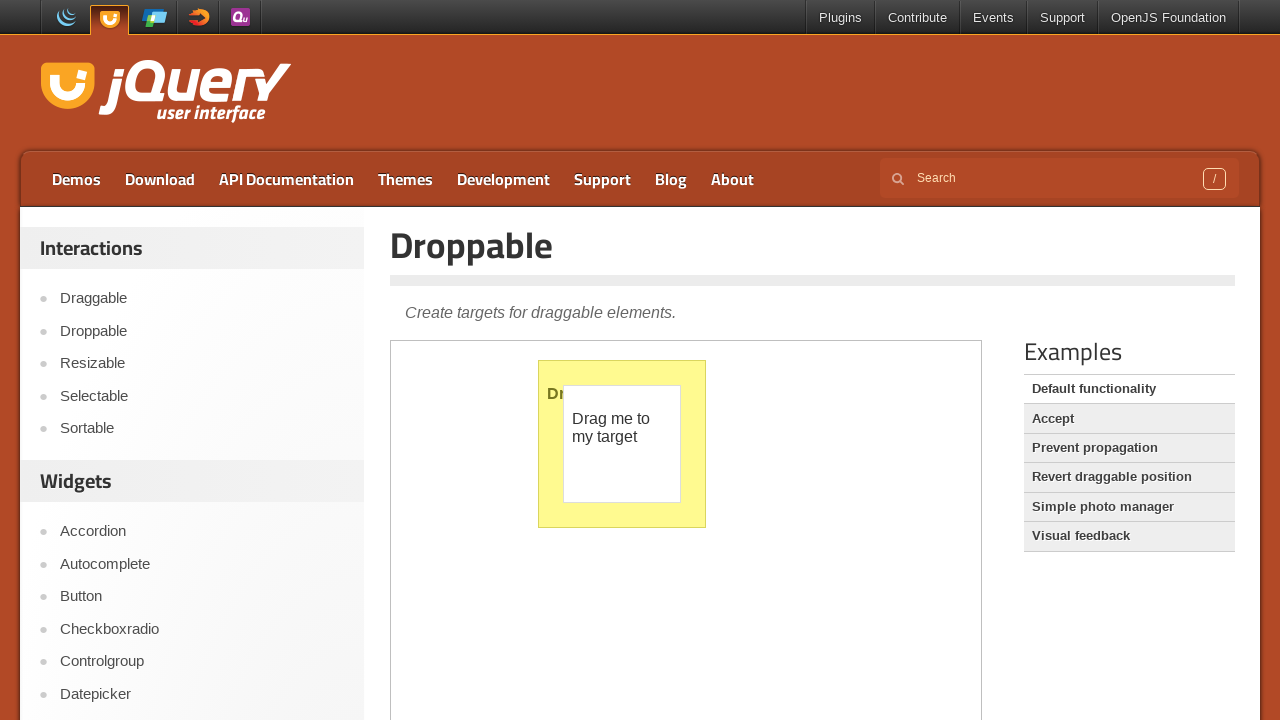